Tests radio button functionality by iterating through radio buttons and clicking the one with value 'user'

Starting URL: https://rahulshettyacademy.com/angularpractice/

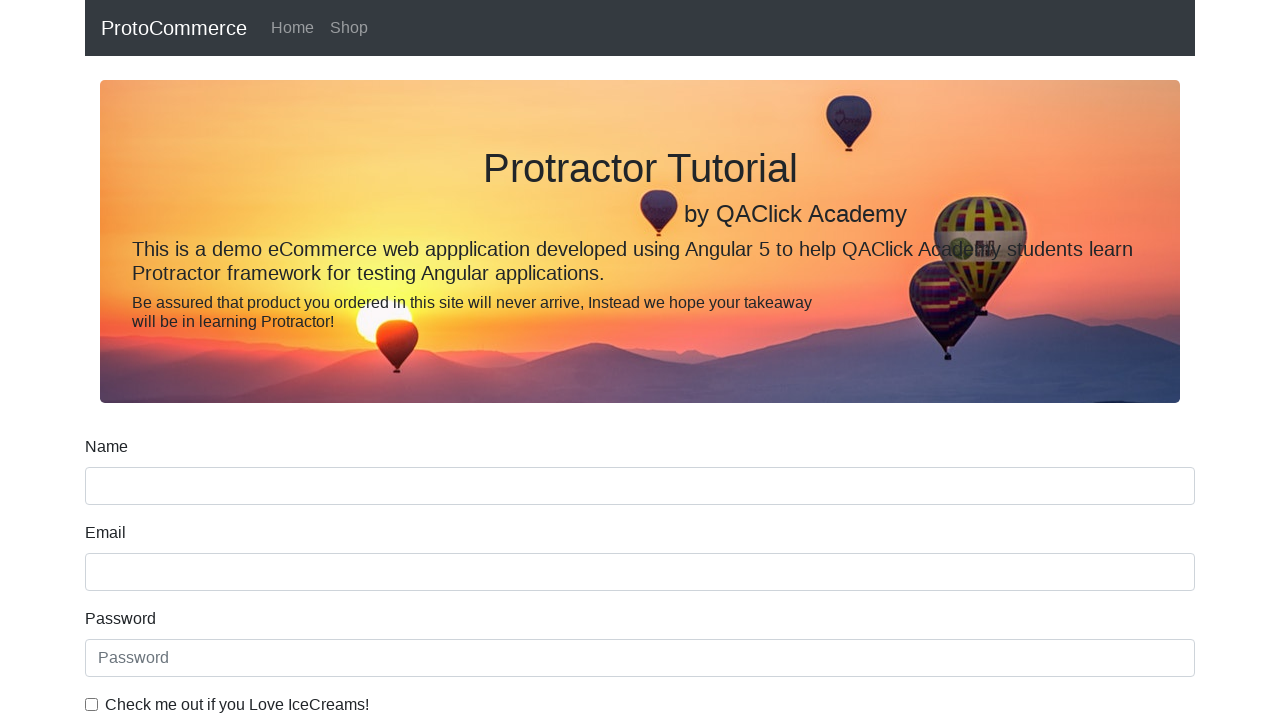

Navigated to https://rahulshettyacademy.com/angularpractice/
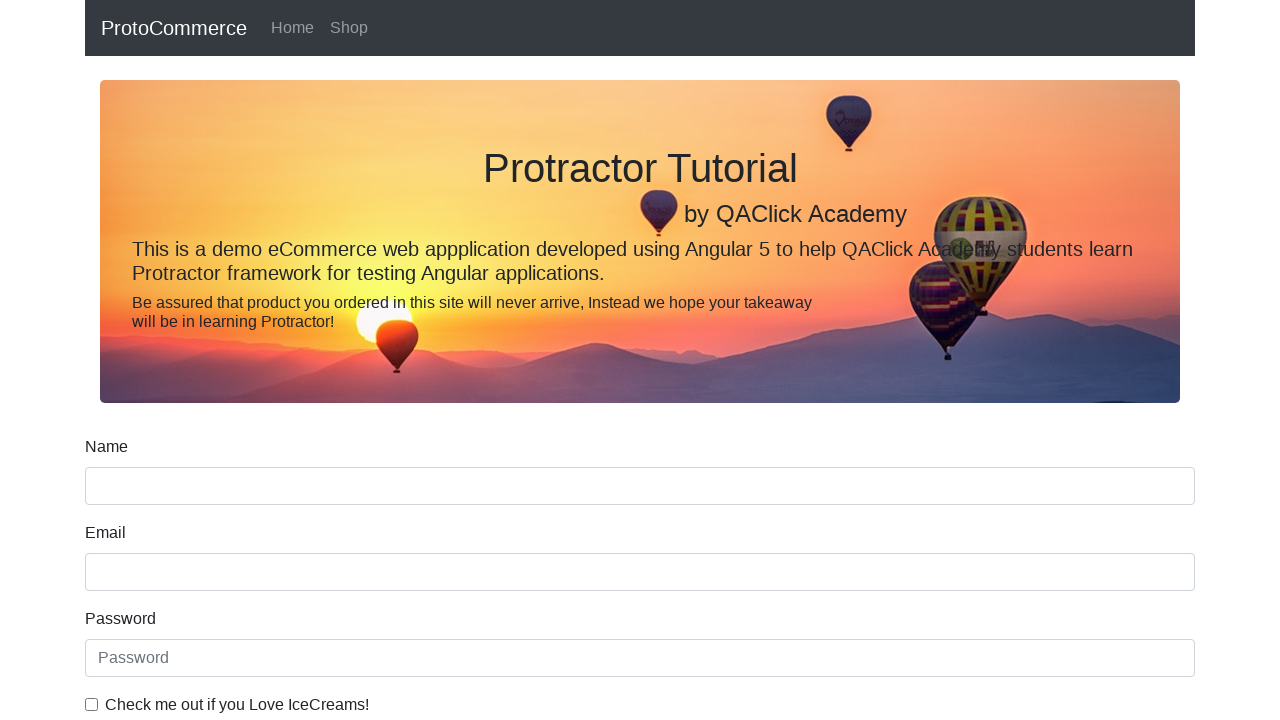

Retrieved all radio buttons from the page
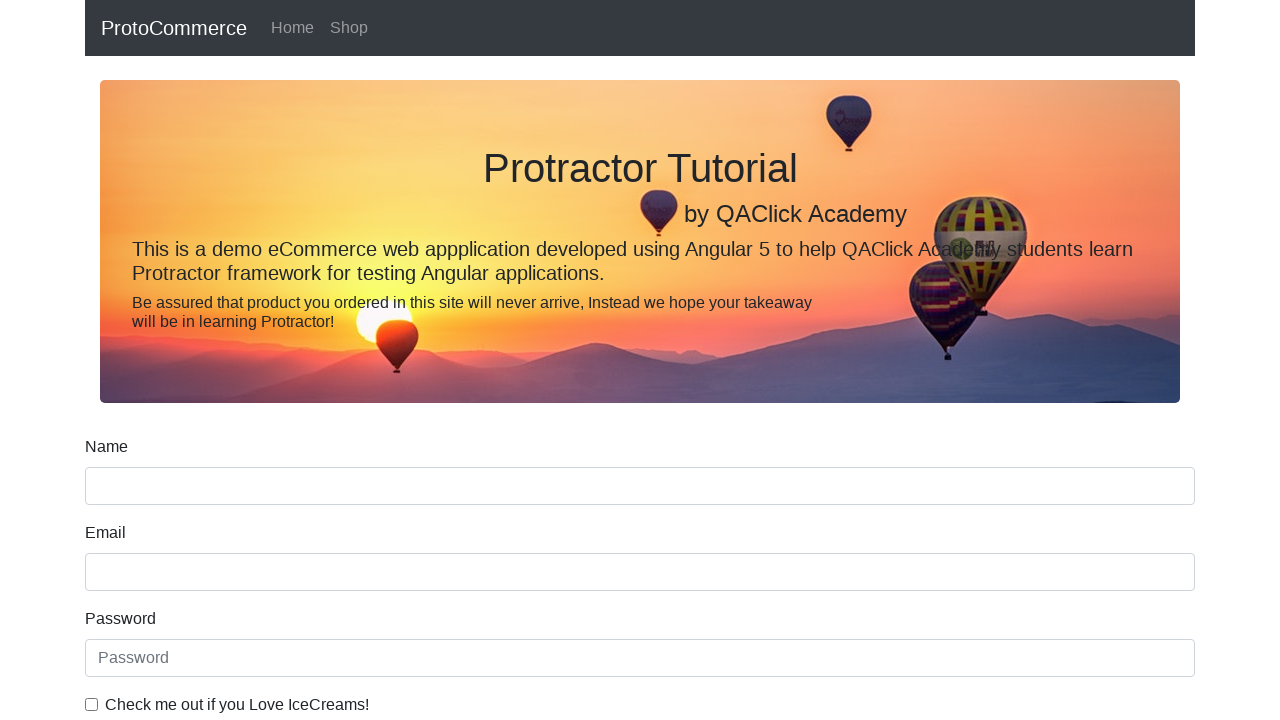

Checked radio button with value 'option1'
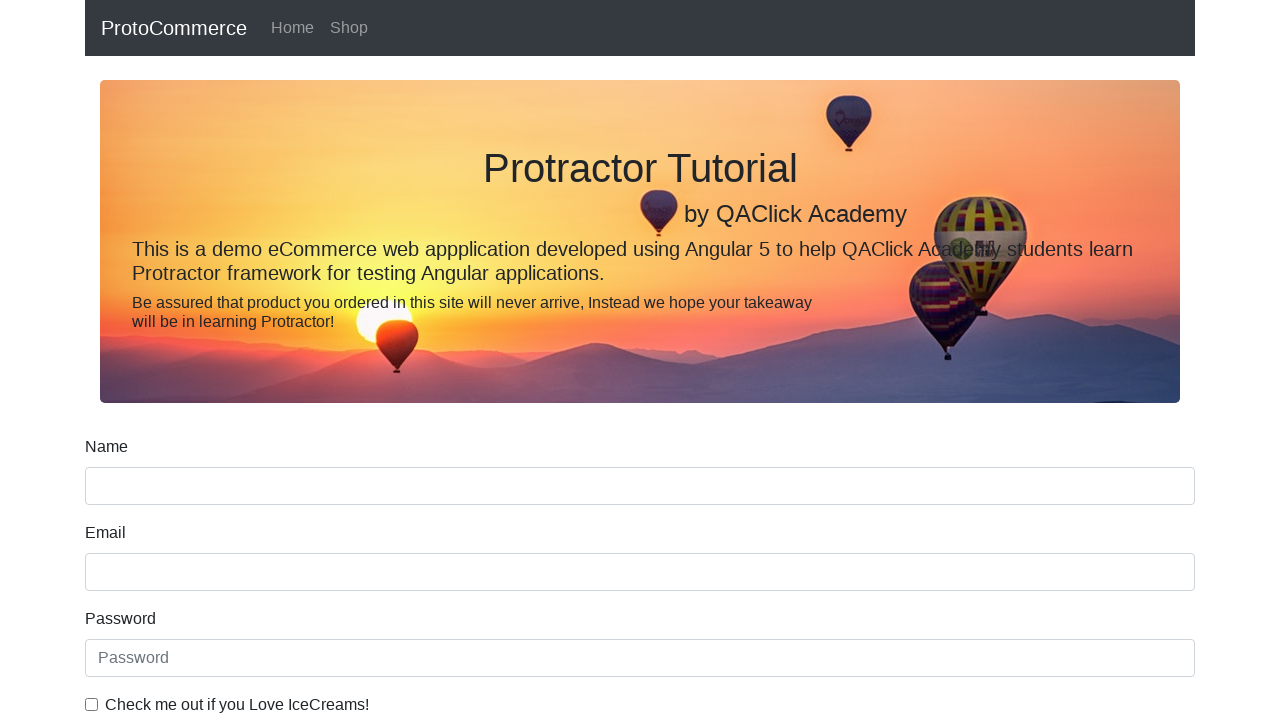

Checked radio button with value 'option2'
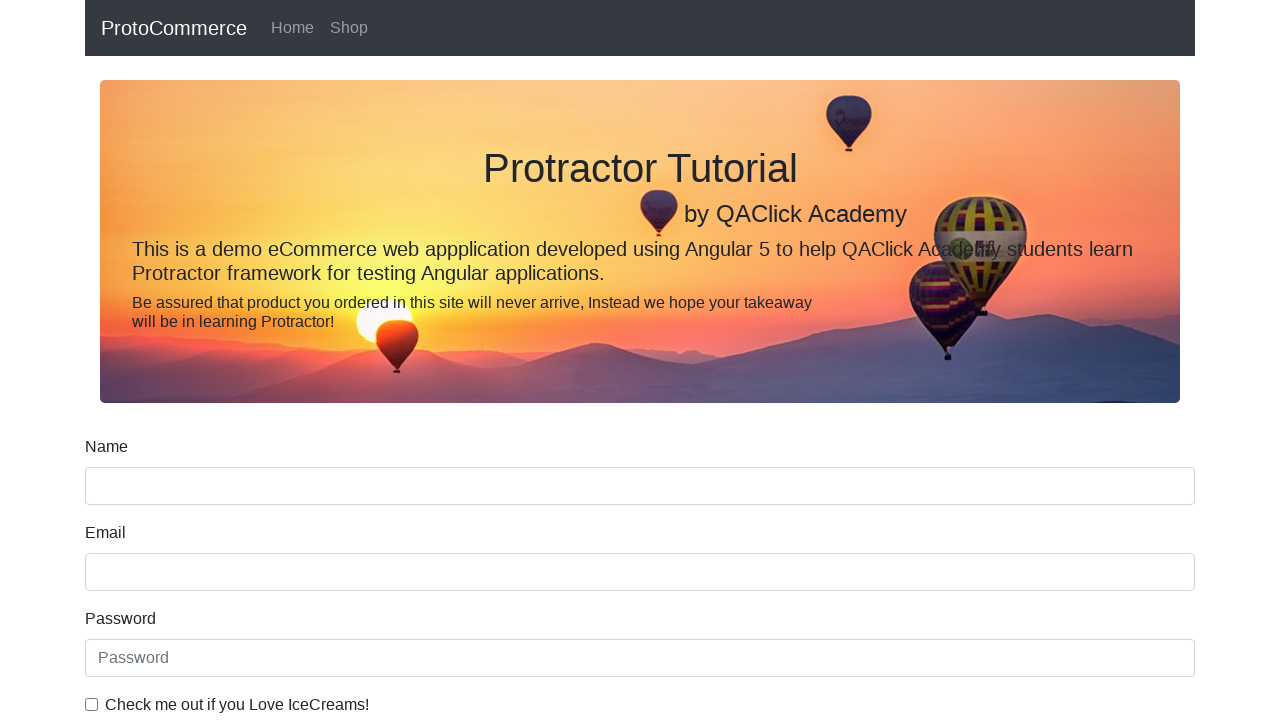

Checked radio button with value 'option3'
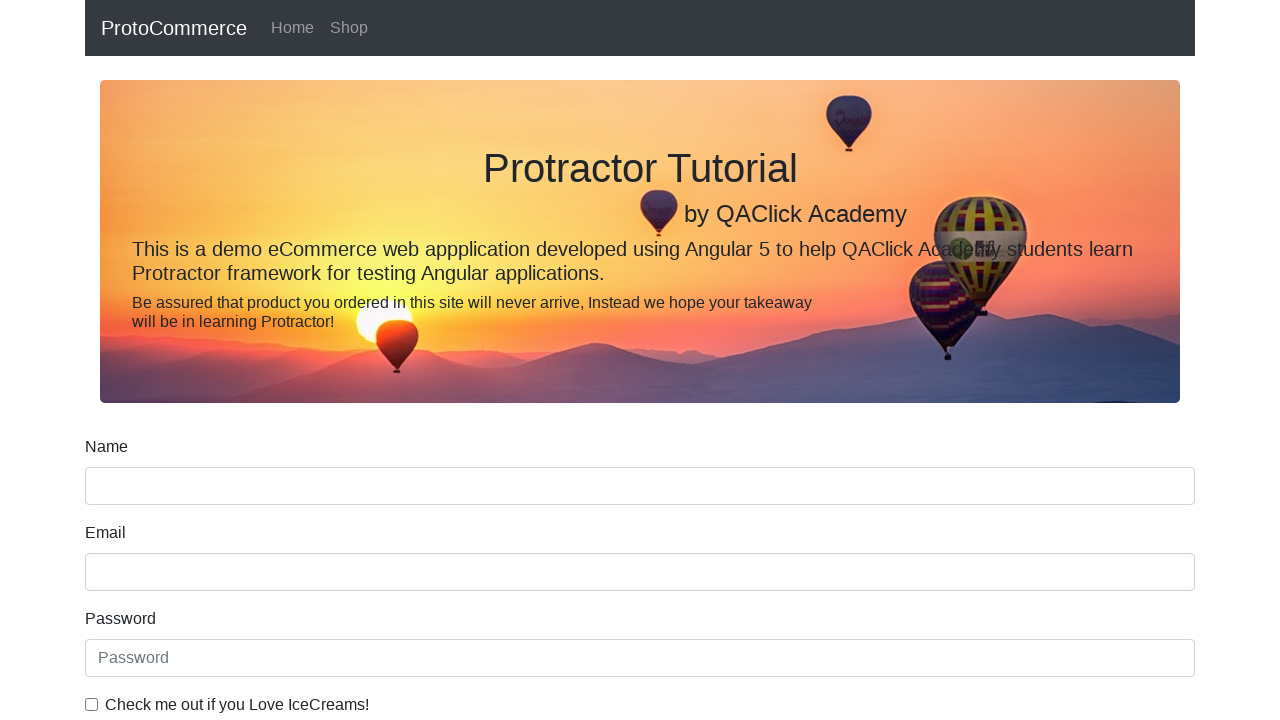

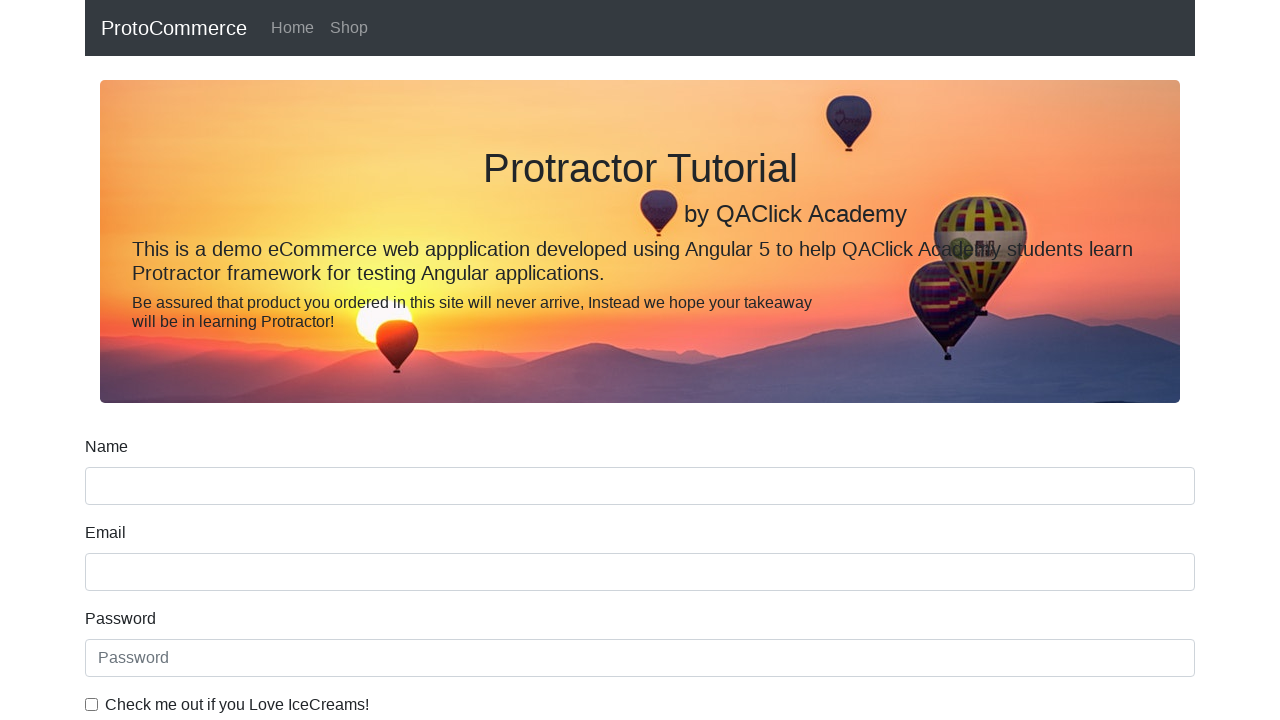